Tests multi-level menu navigation by hovering over Courses menu, then Data Warehousing submenu, and finally DataStage Certification Training option

Starting URL: http://greenstech.in/selenium-course-content.html

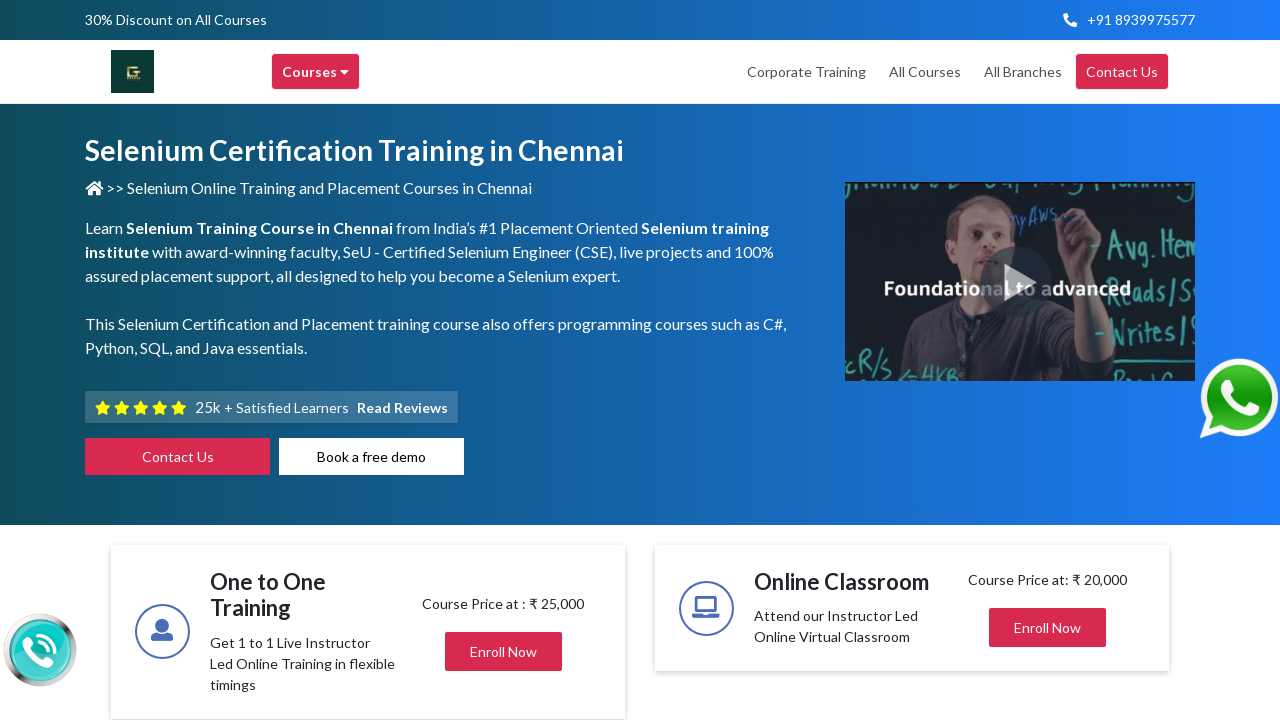

Hovered over Courses menu at (316, 72) on xpath=//div[text()='Courses ']
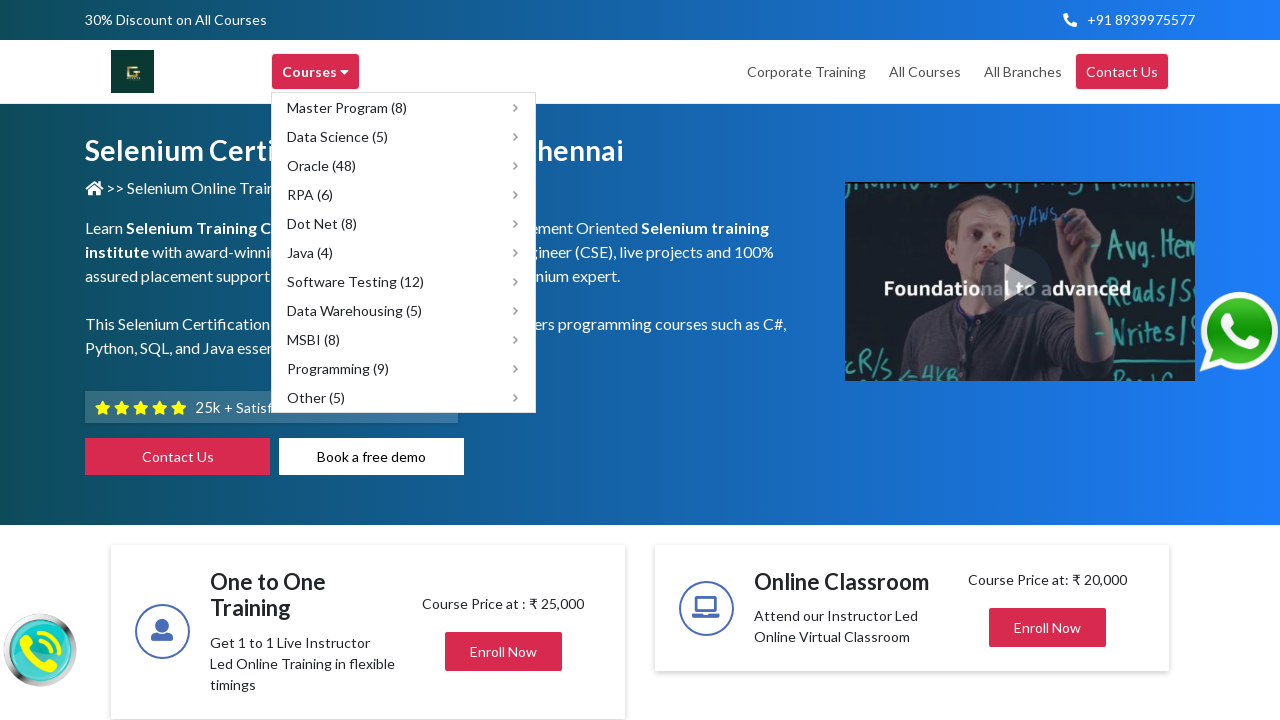

Waited 1000ms for Courses submenu to appear
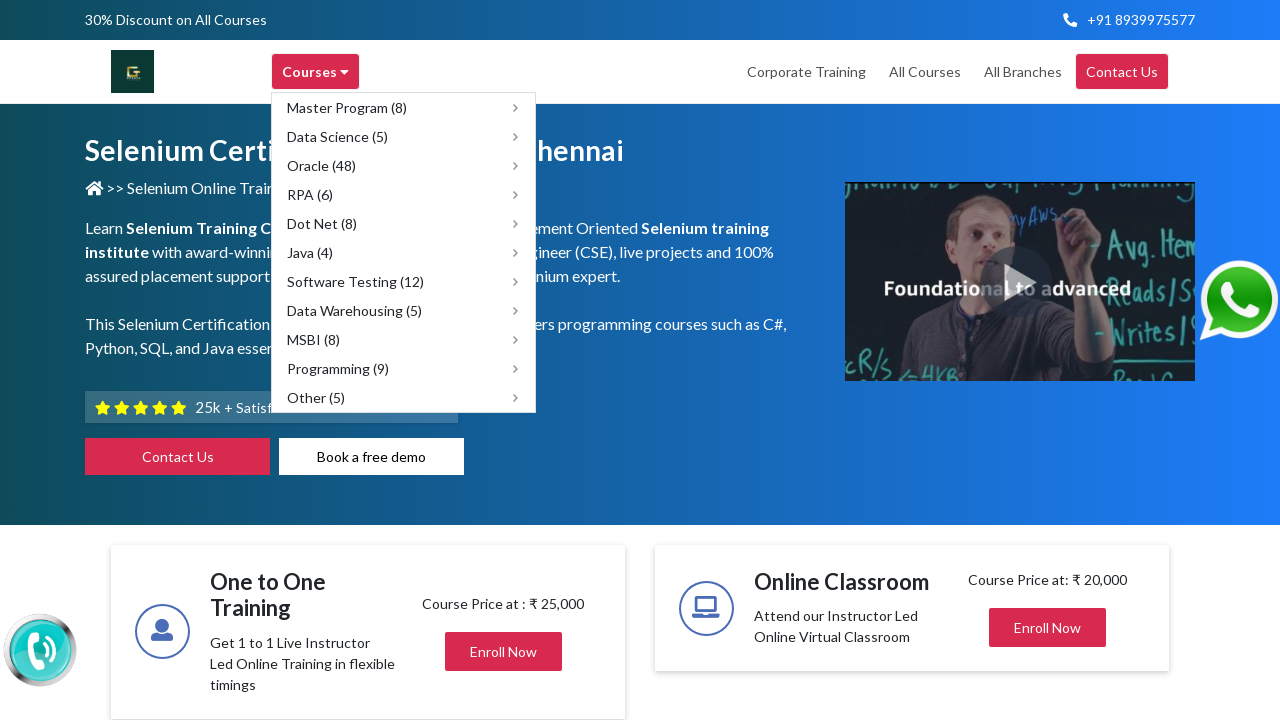

Hovered over Data Warehousing submenu at (354, 310) on xpath=//span[text()='Data Warehousing (5)']
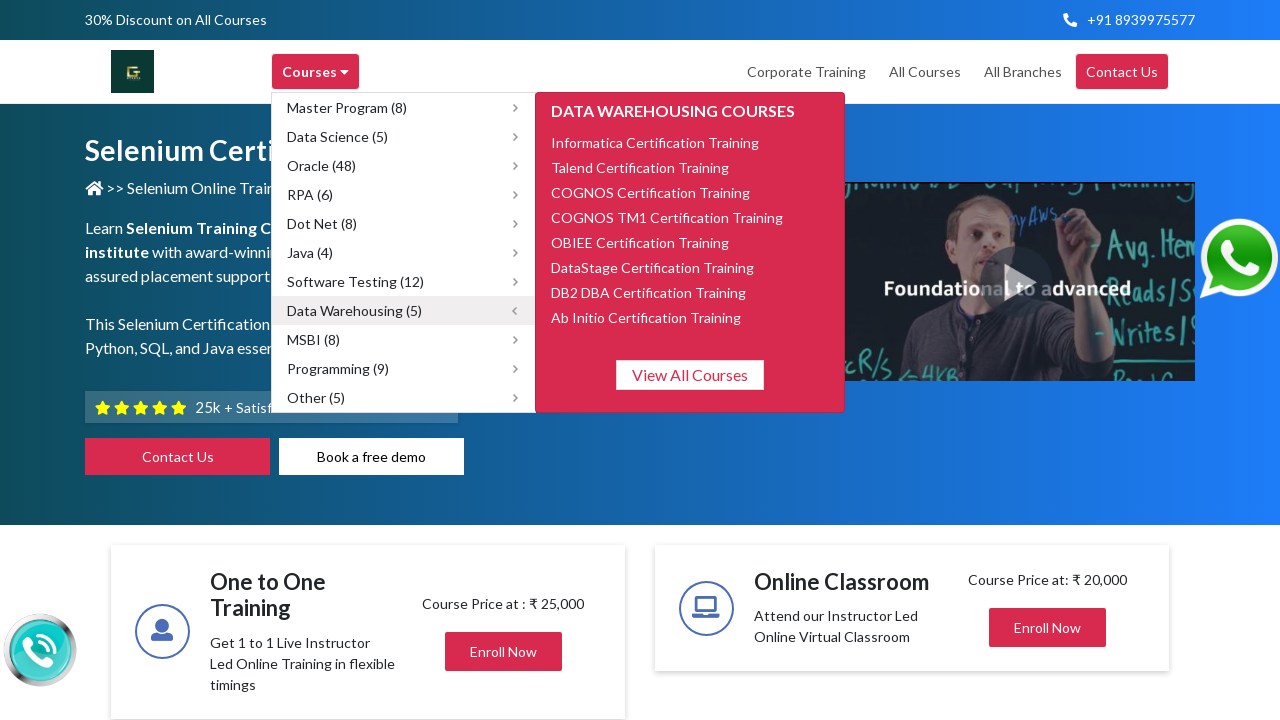

Waited 1000ms for Data Warehousing nested submenu to appear
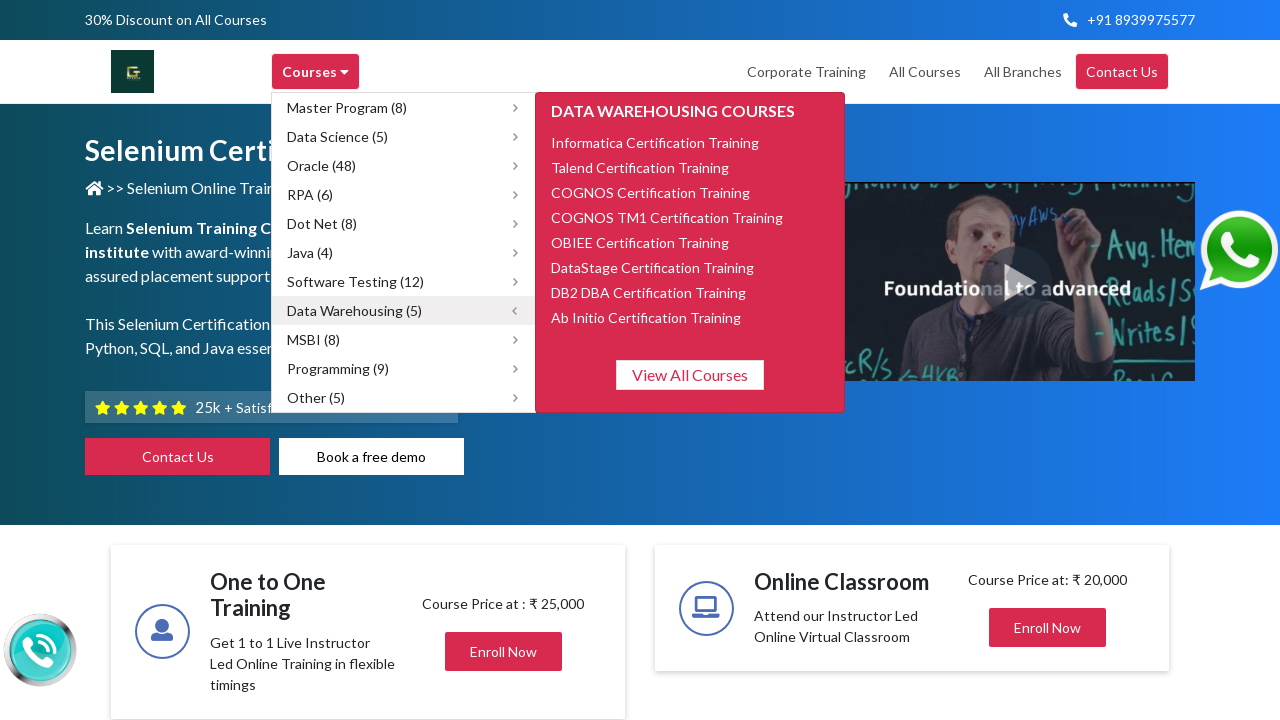

Hovered over DataStage Certification Training option at (652, 267) on xpath=//span[text()='DataStage Certification Training']
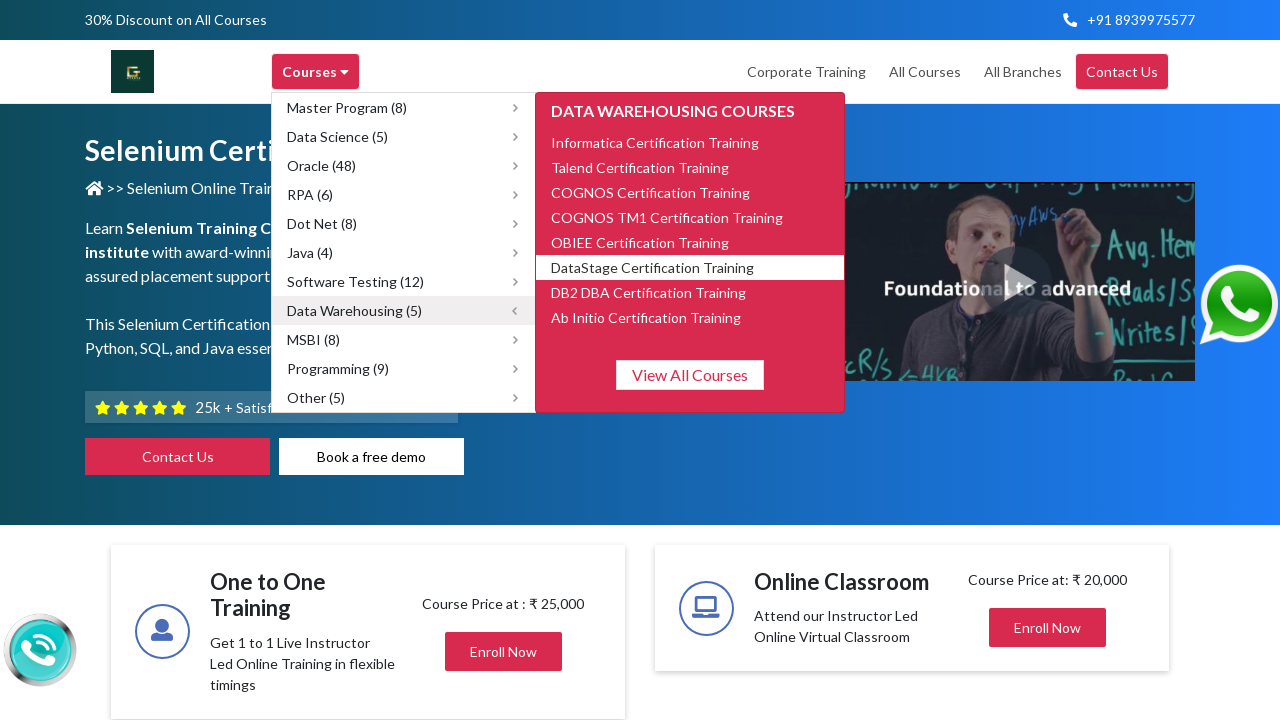

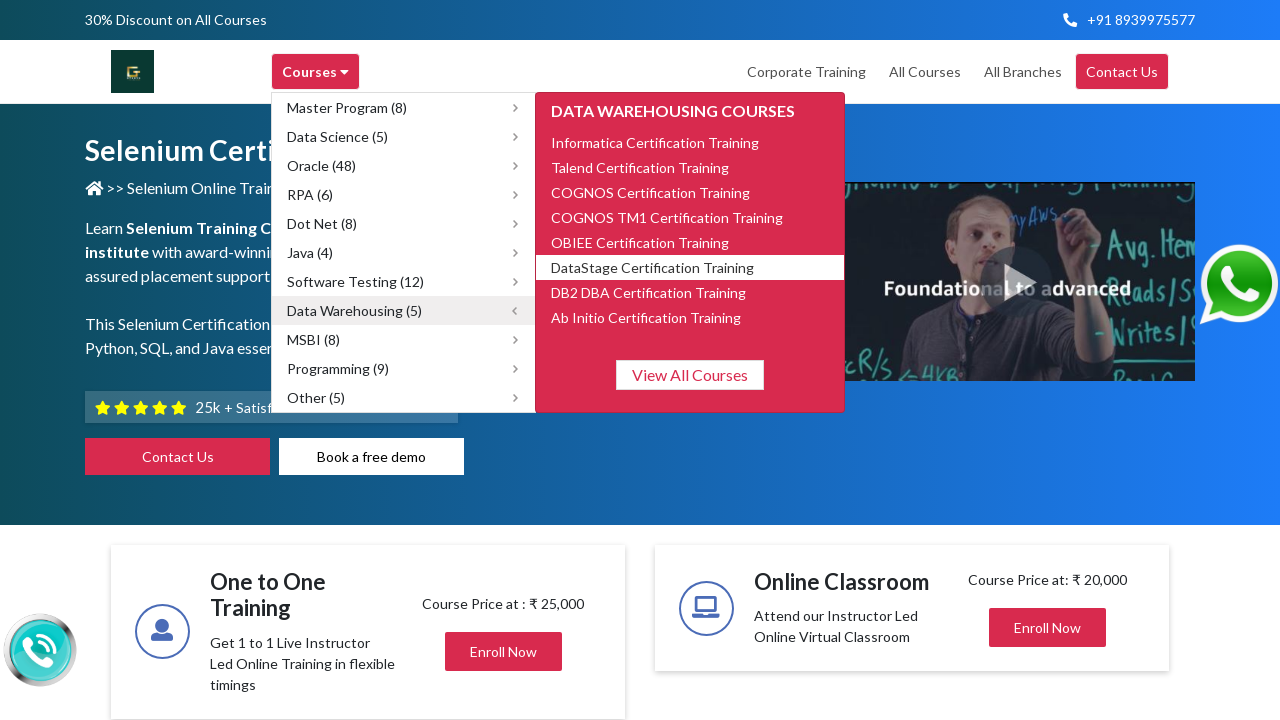